Tests handling of a JavaScript alert dialog by clicking an alert button and accepting the alert

Starting URL: https://testautomationpractice.blogspot.com/

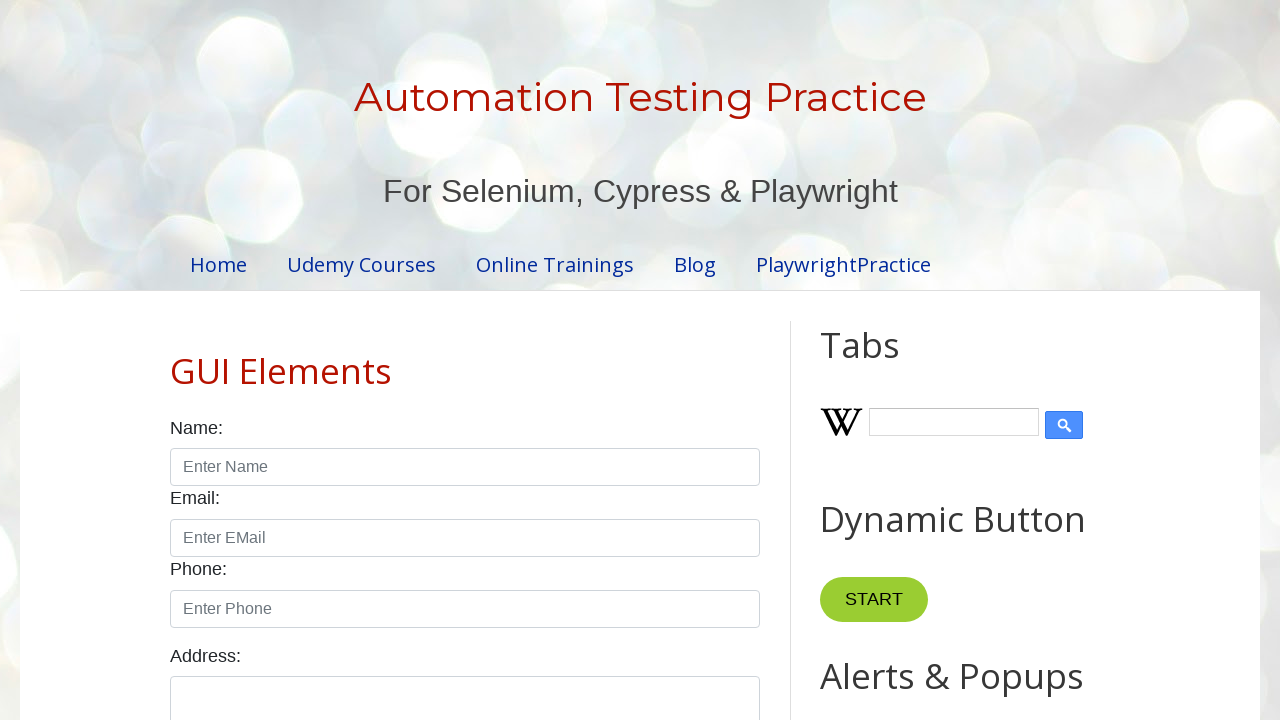

Set up dialog handler to automatically accept alerts
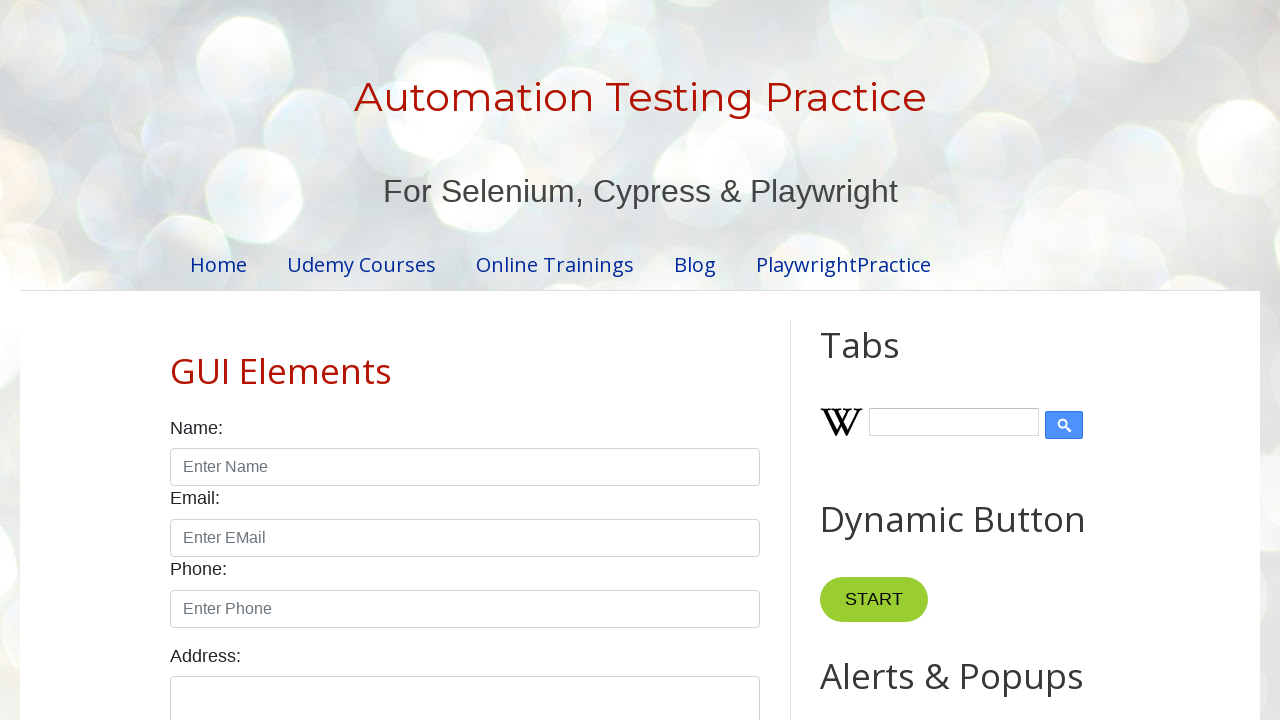

Clicked the alert button to trigger the JavaScript alert dialog at (888, 361) on xpath=//button[@id='alertBtn']
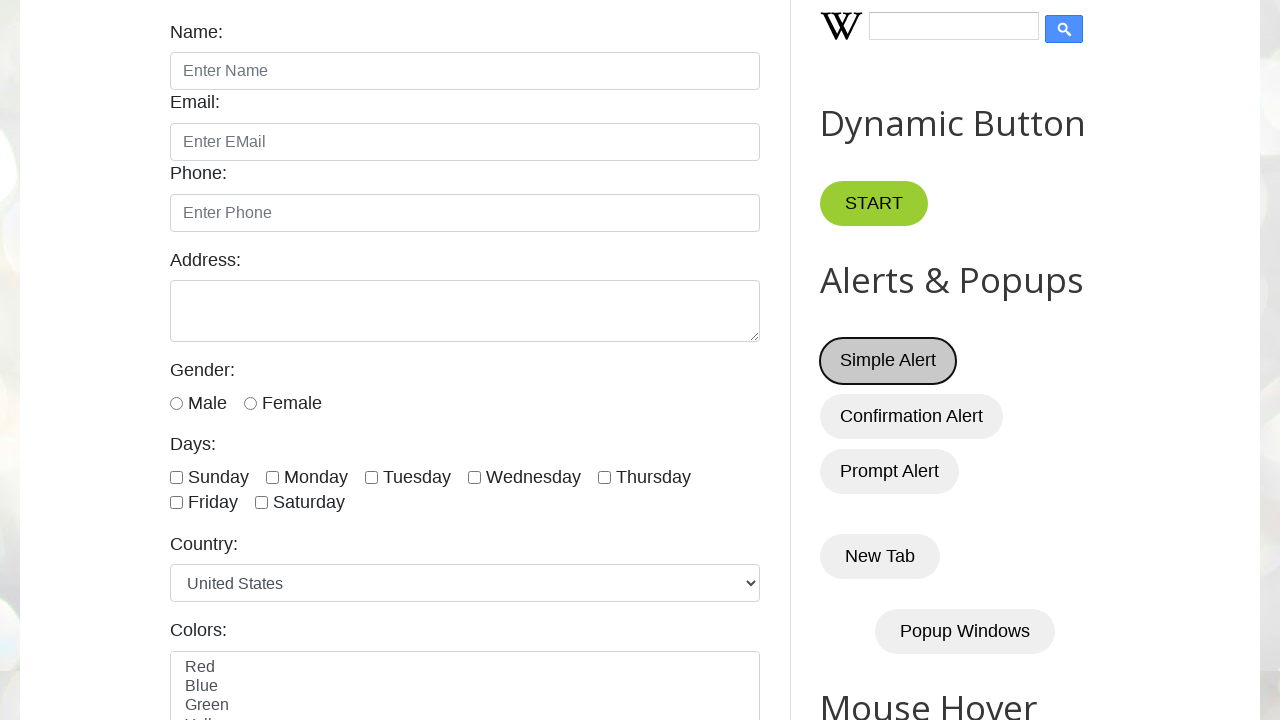

Waited 1 second for the alert dialog to be processed and accepted
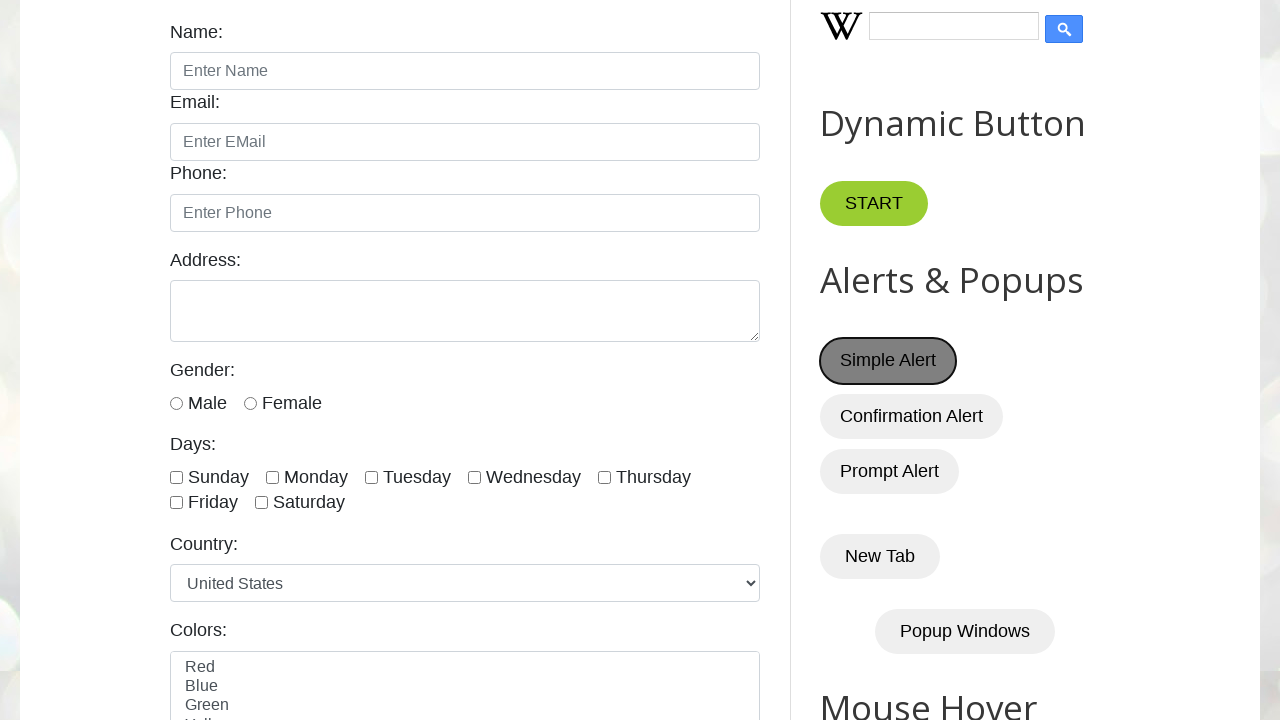

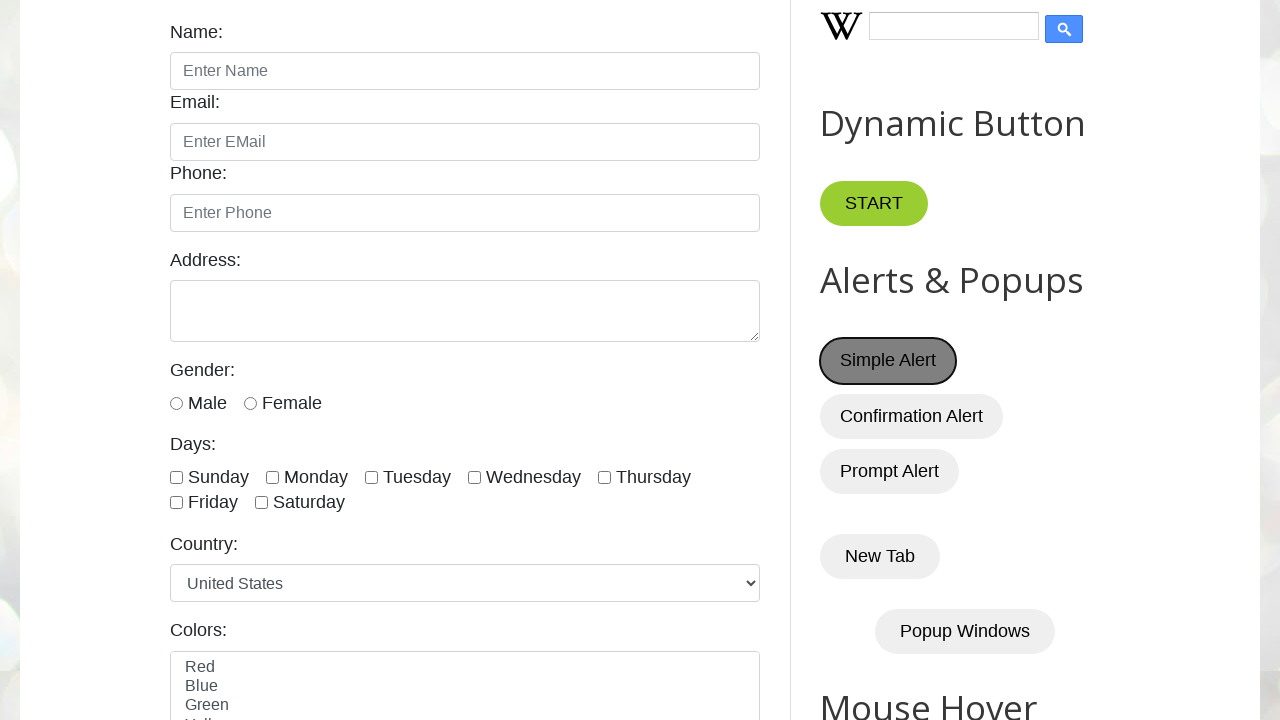